Tests drag and drop functionality by dragging an element to a target container and then dragging it back to its original position

Starting URL: https://grotechminds.com/drag-and-drop/

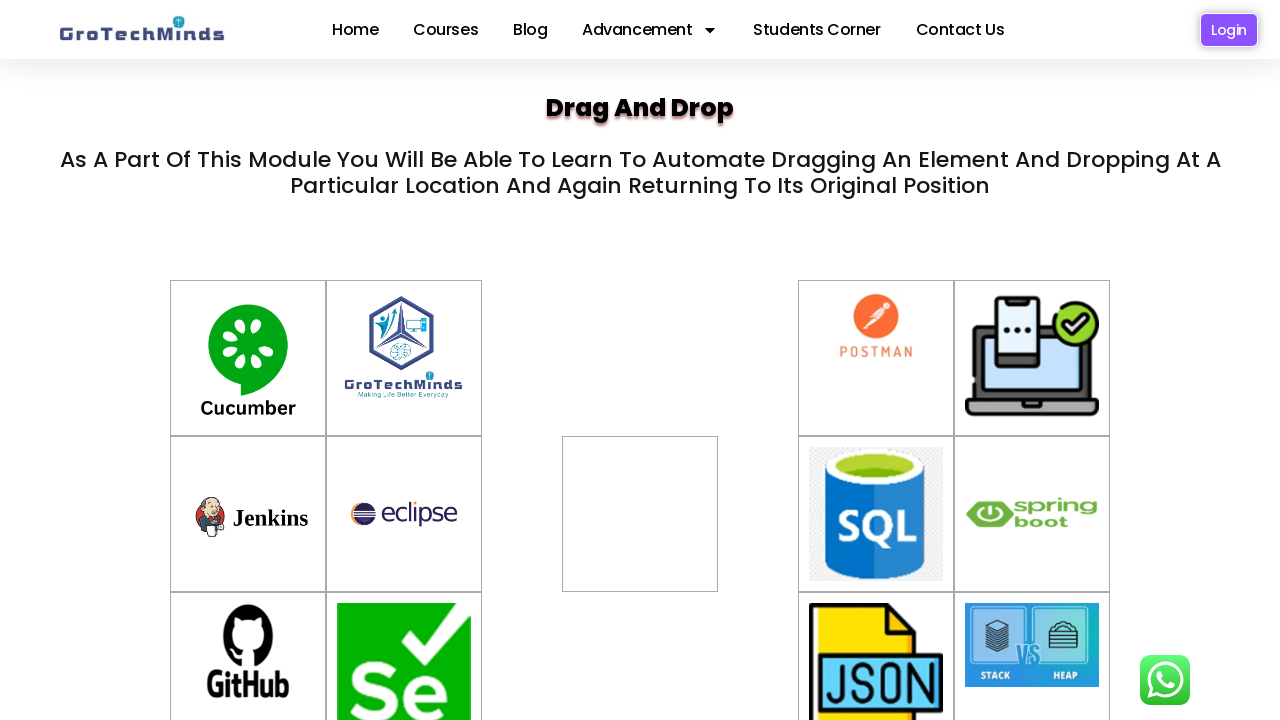

Waited for draggable element #drag11 to be visible
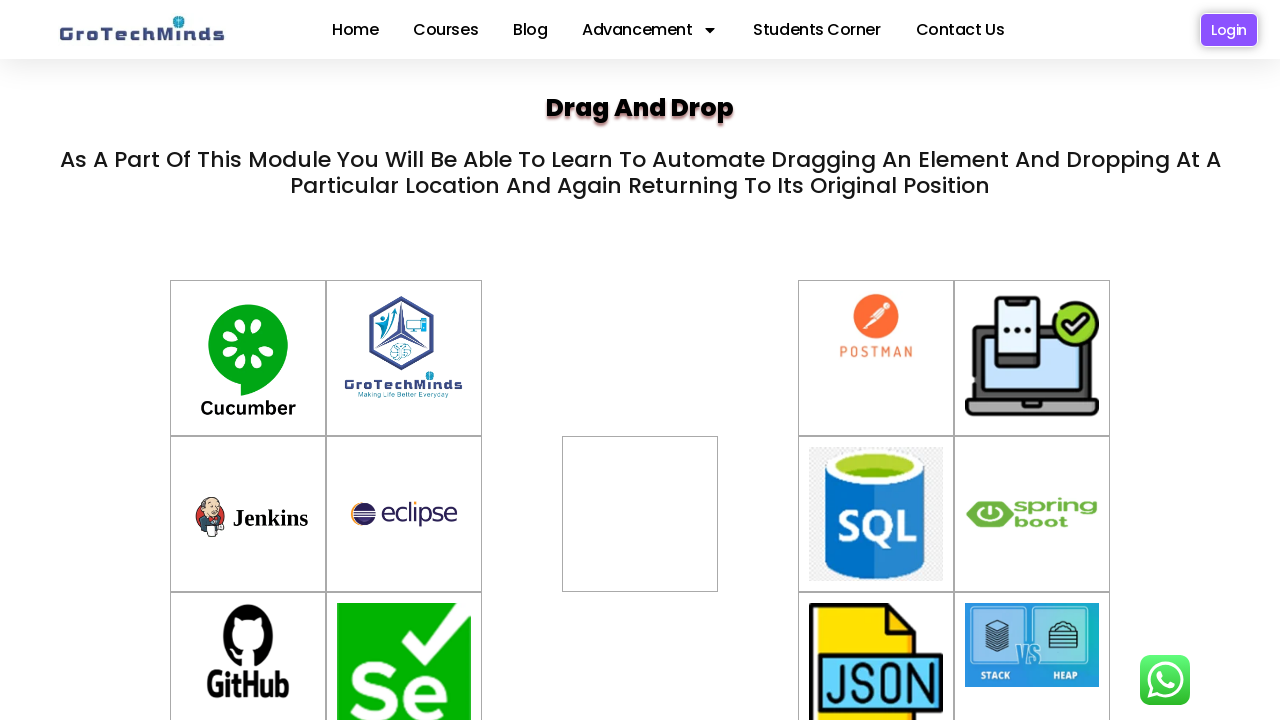

Located source element #drag11
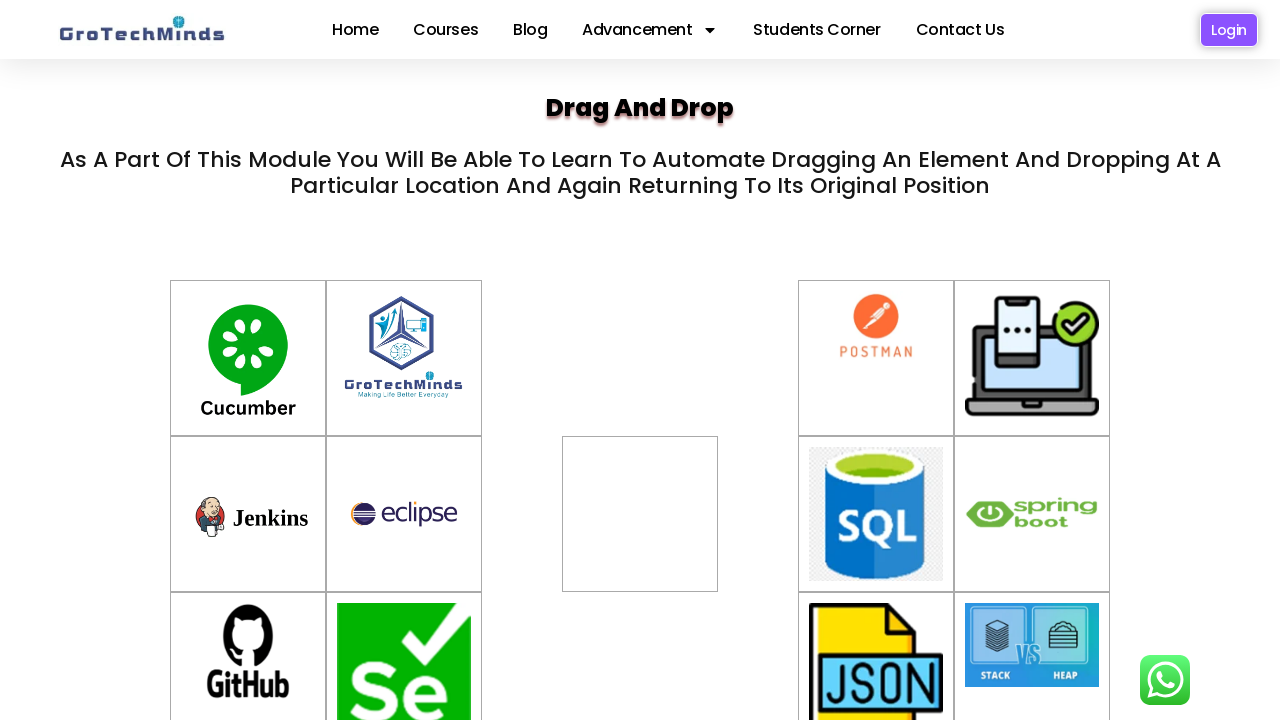

Located target container #div2
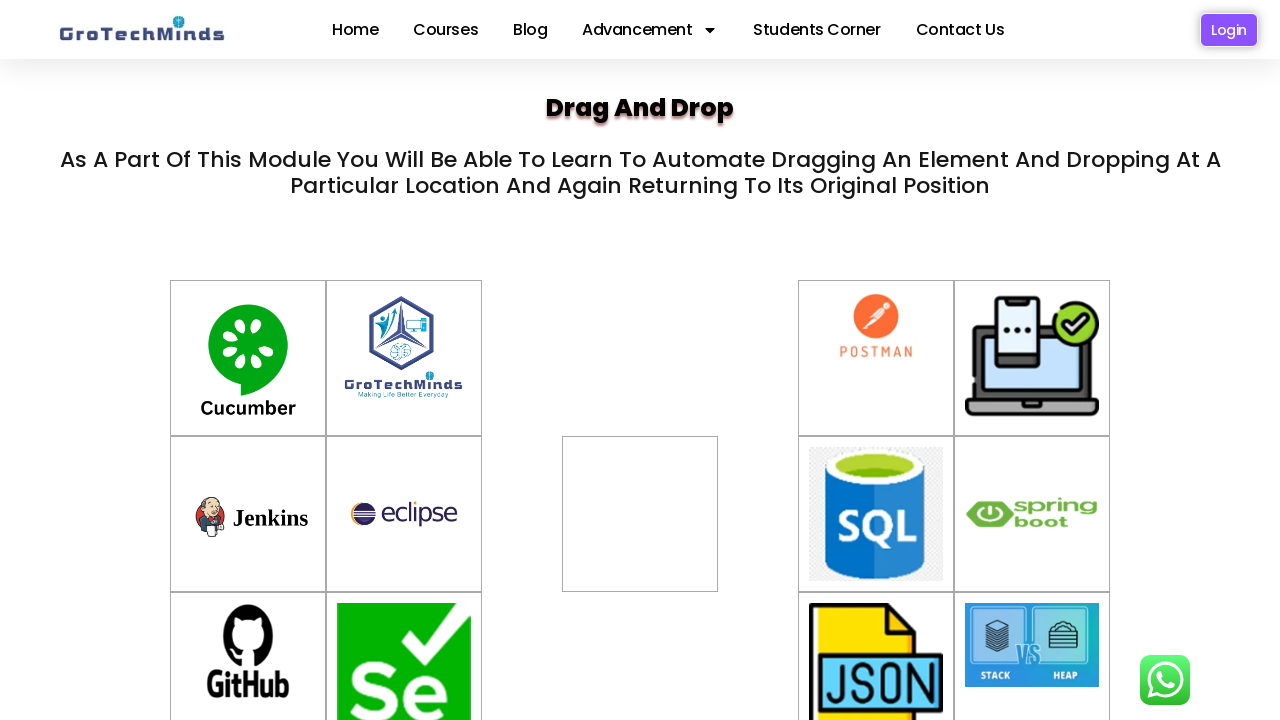

Dragged element #drag11 to target container #div2 at (640, 494)
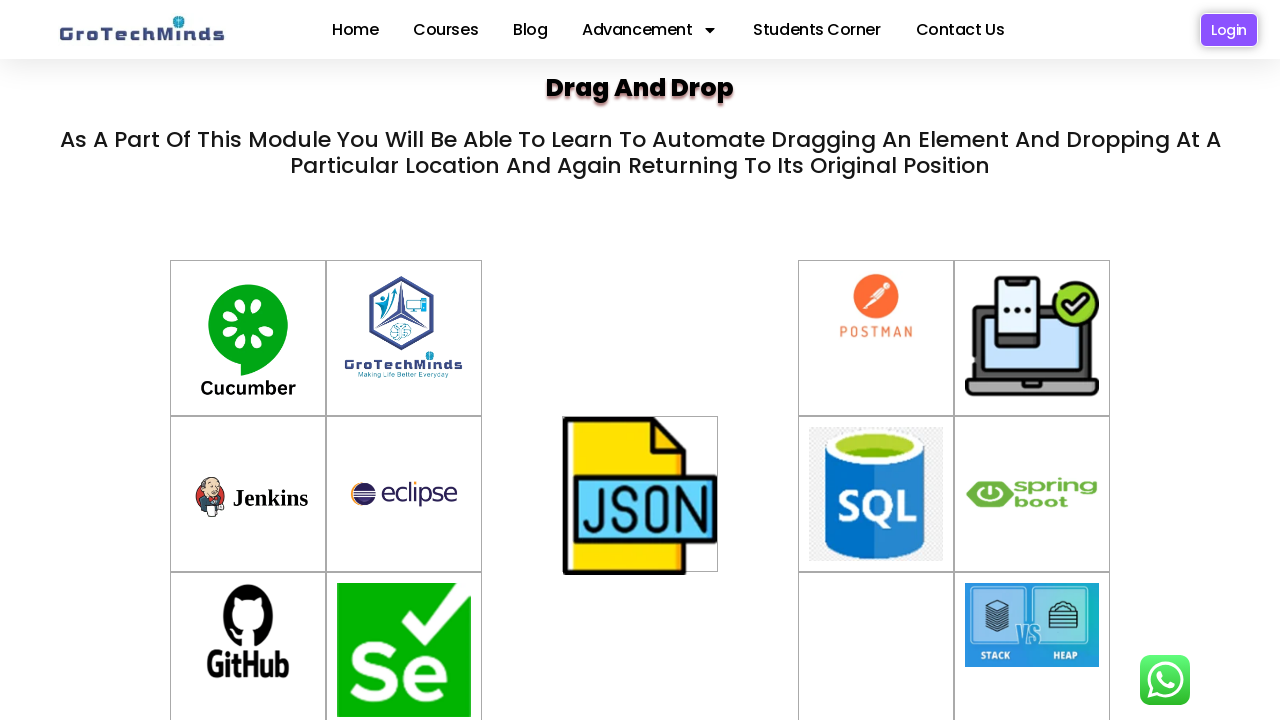

Waited 1 second for drag animation to complete
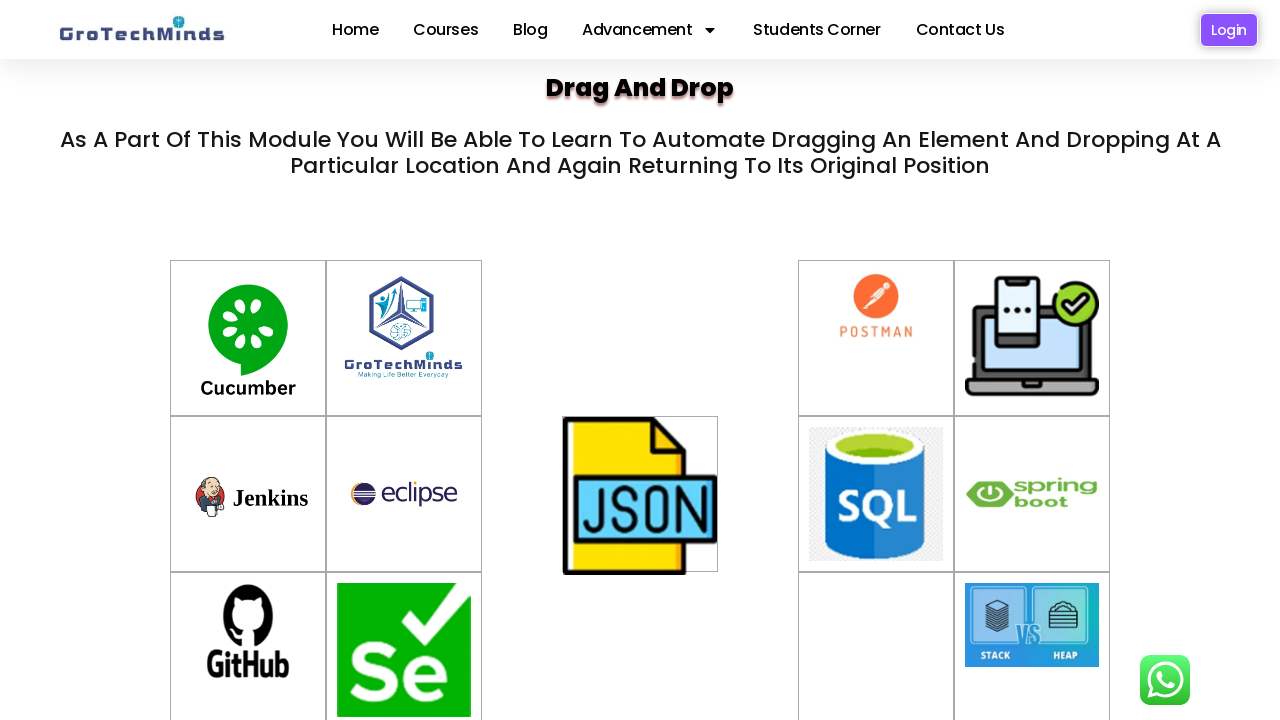

Located element in target container #div2
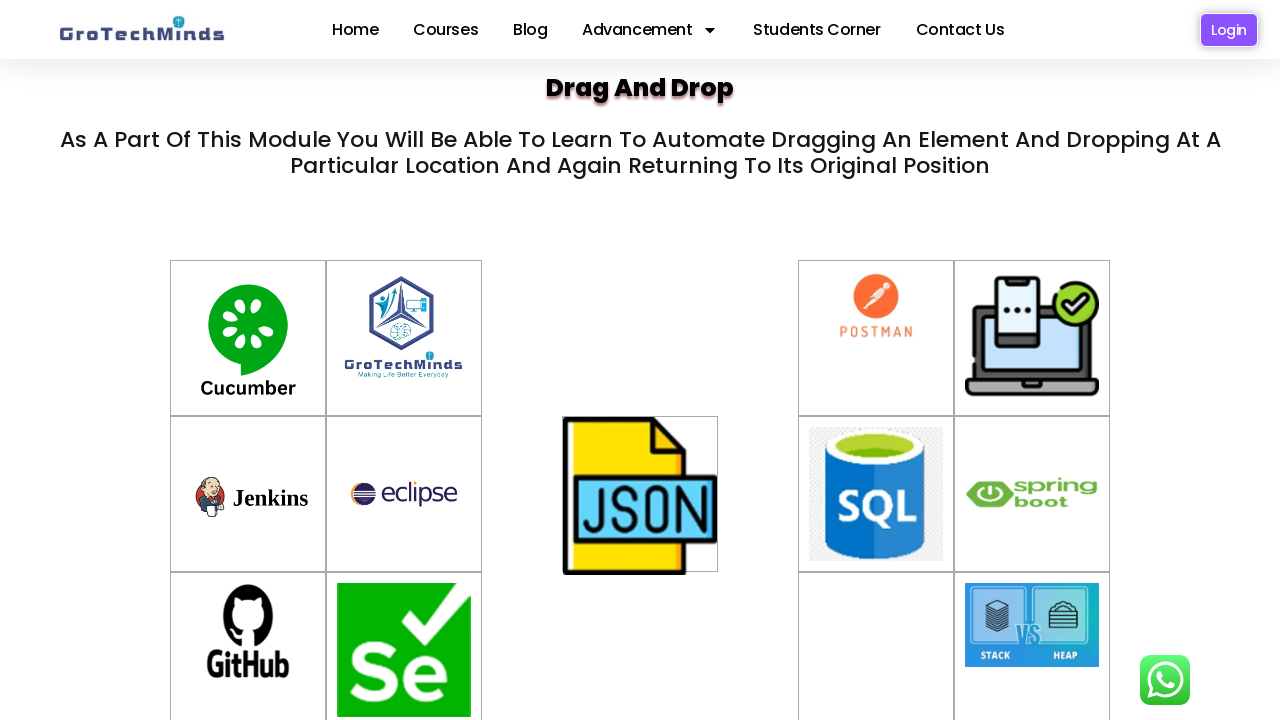

Located original position #drag11
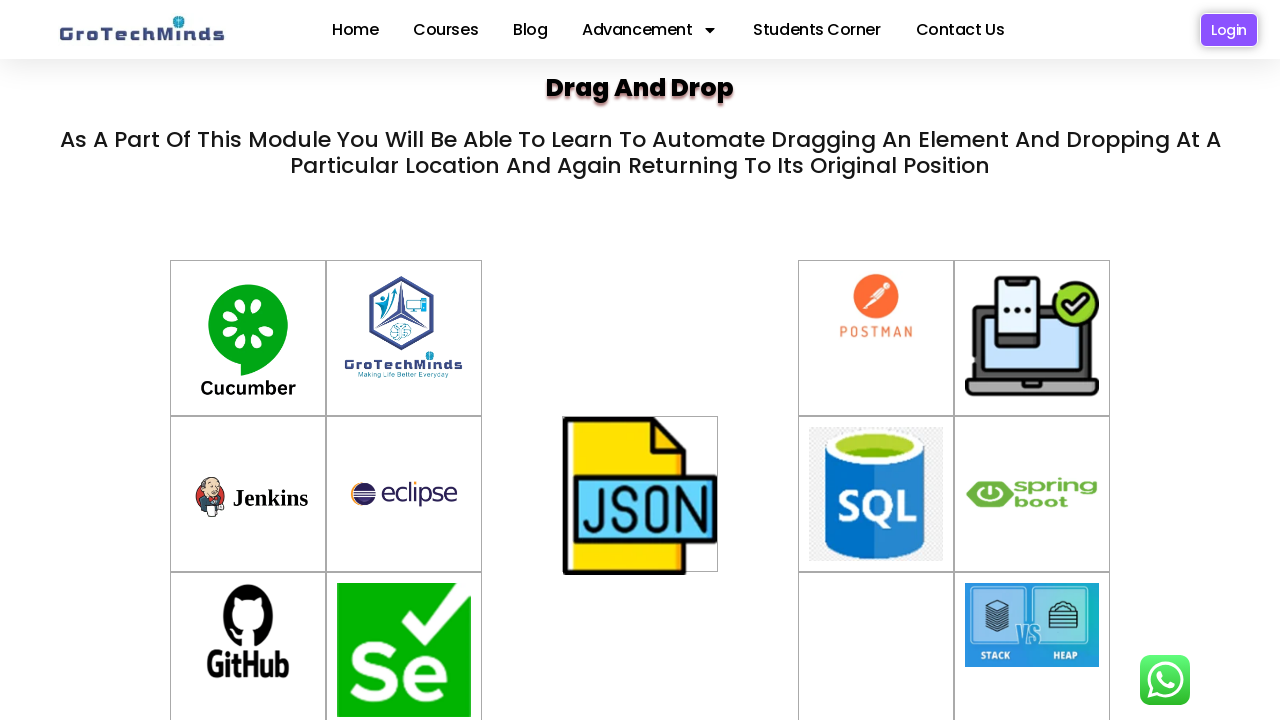

Dragged element back from #div2 to original position #drag11 at (640, 496)
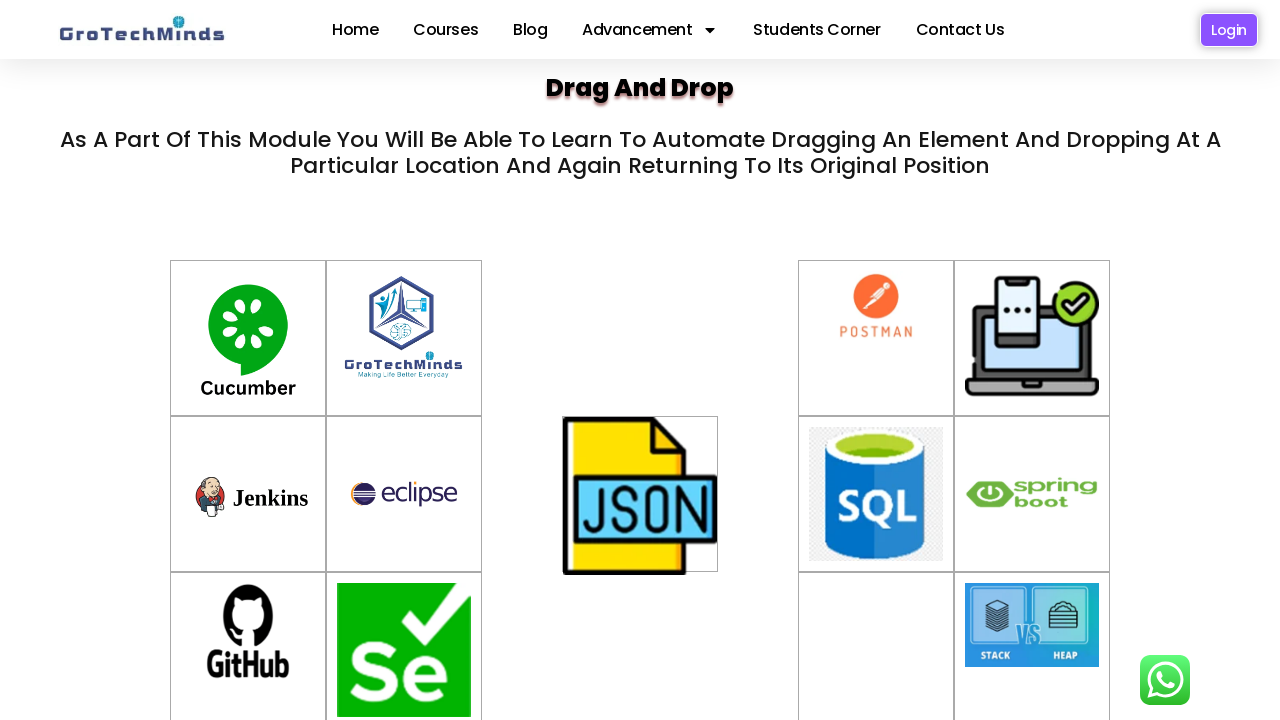

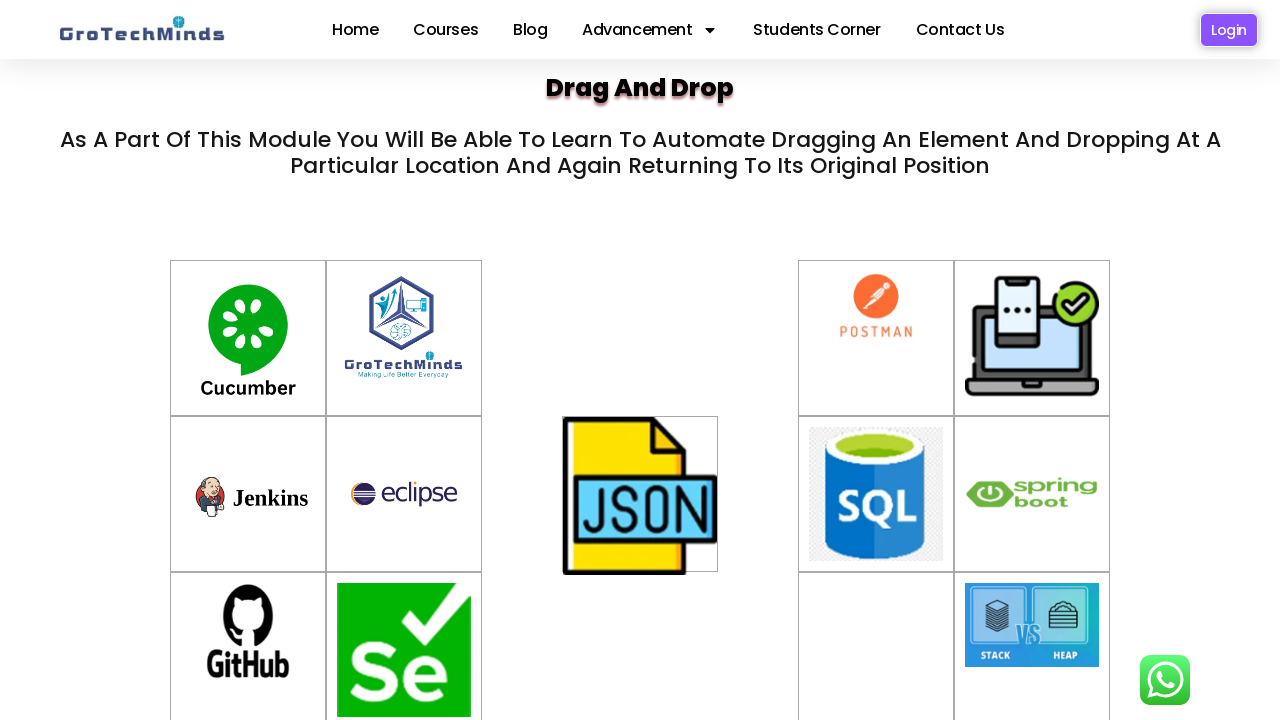